Tests auto-suggestive dropdown functionality by typing a partial country name and selecting a matching option from the suggestions

Starting URL: https://rahulshettyacademy.com/dropdownsPractise/

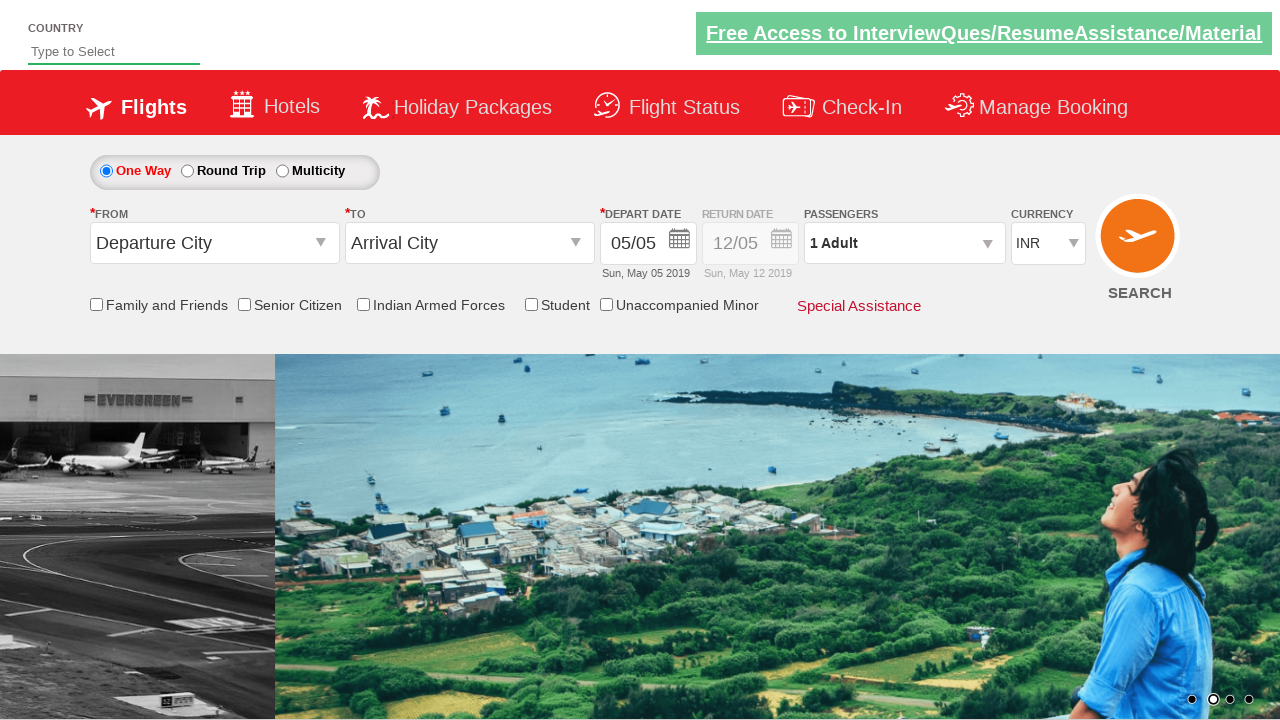

Typed 'ind' in auto-suggest input field to trigger suggestions on #autosuggest
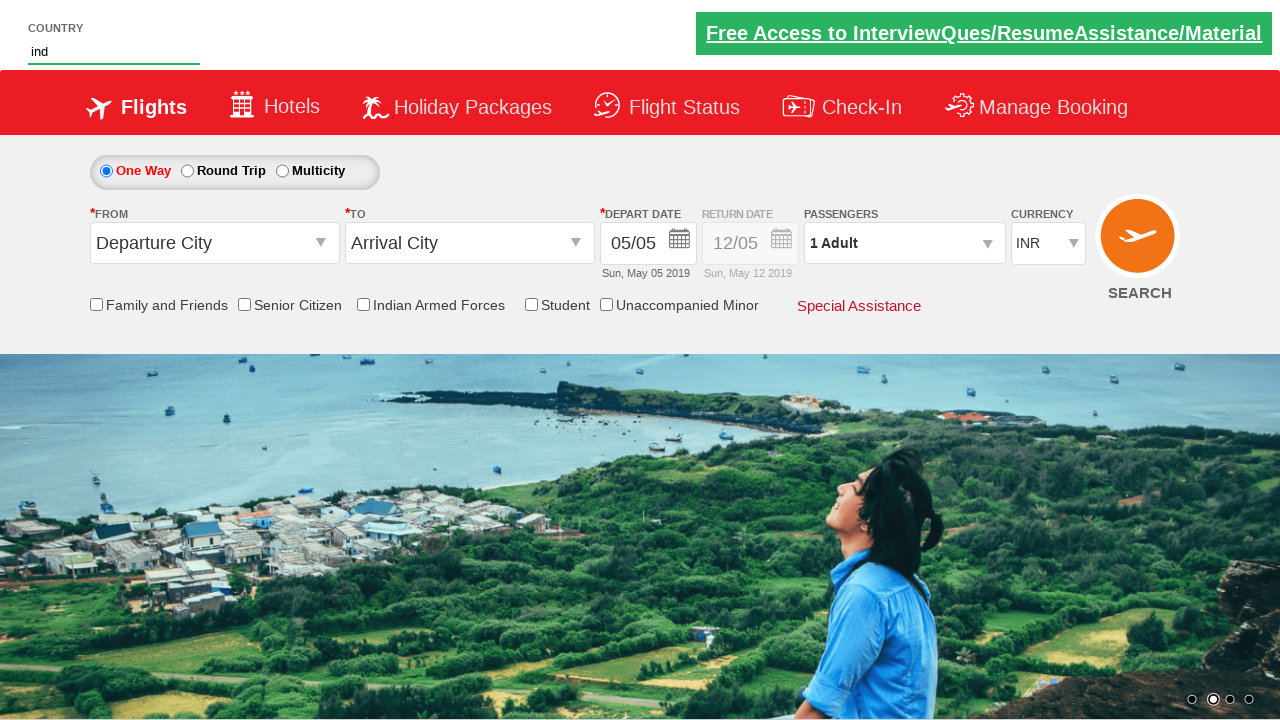

Auto-suggest dropdown options loaded
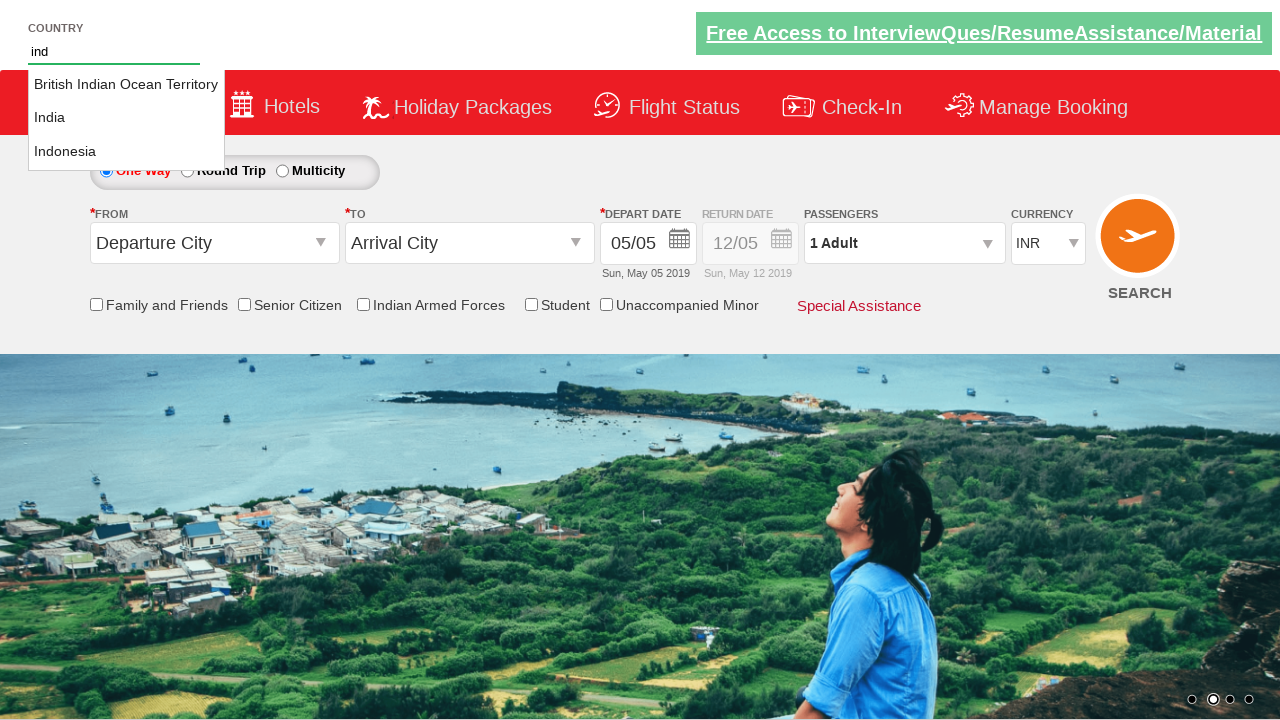

Located all auto-suggest option elements
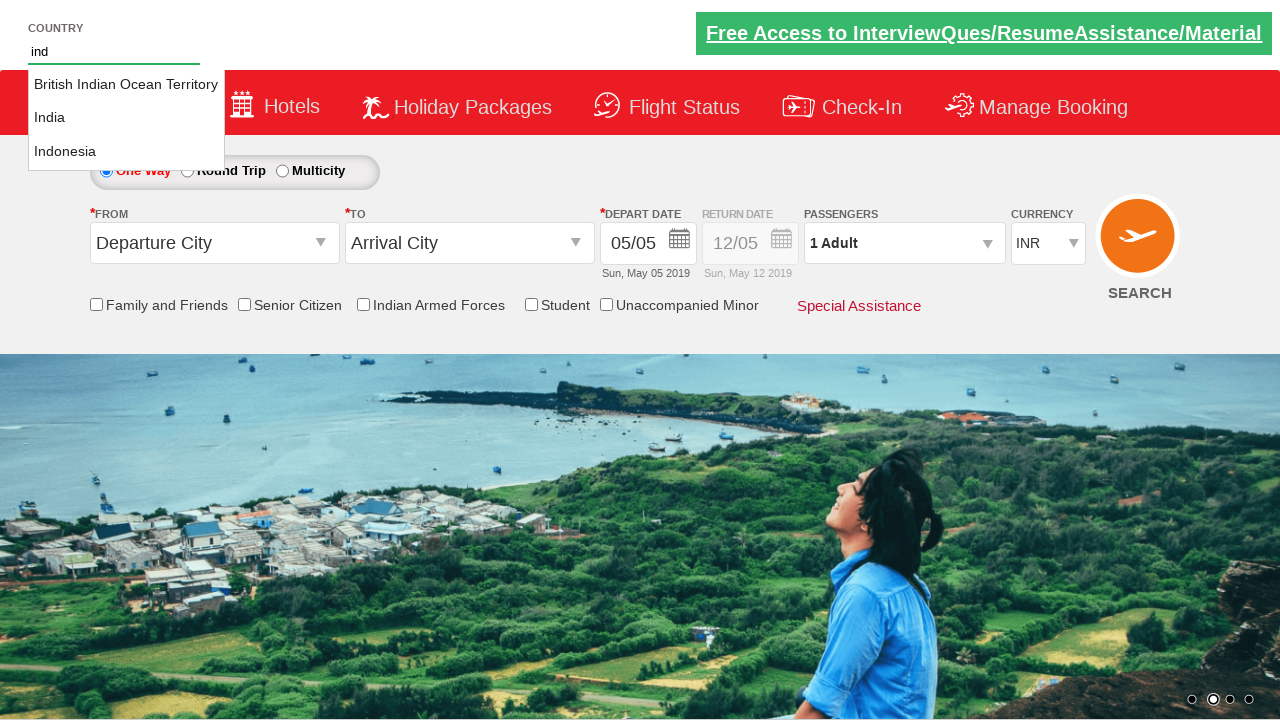

Found 3 auto-suggest options
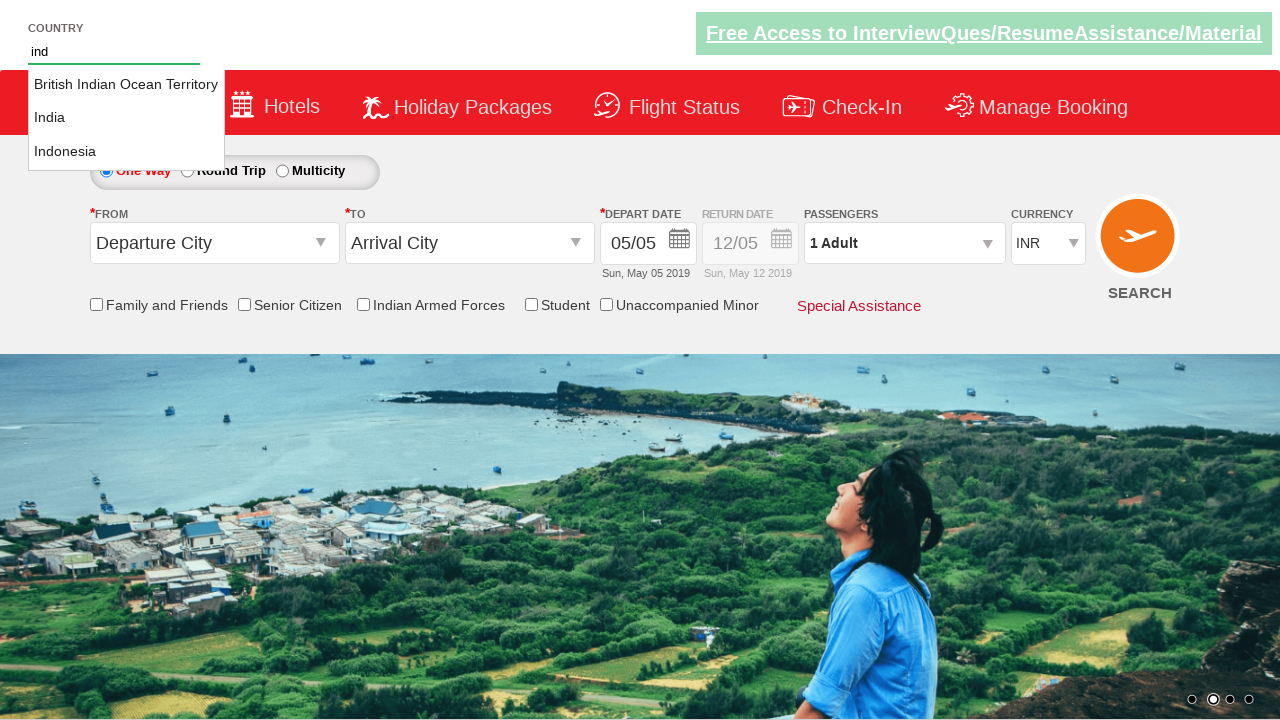

Selected 'India' from the auto-suggest dropdown at (126, 118) on li.ui-menu-item a >> nth=1
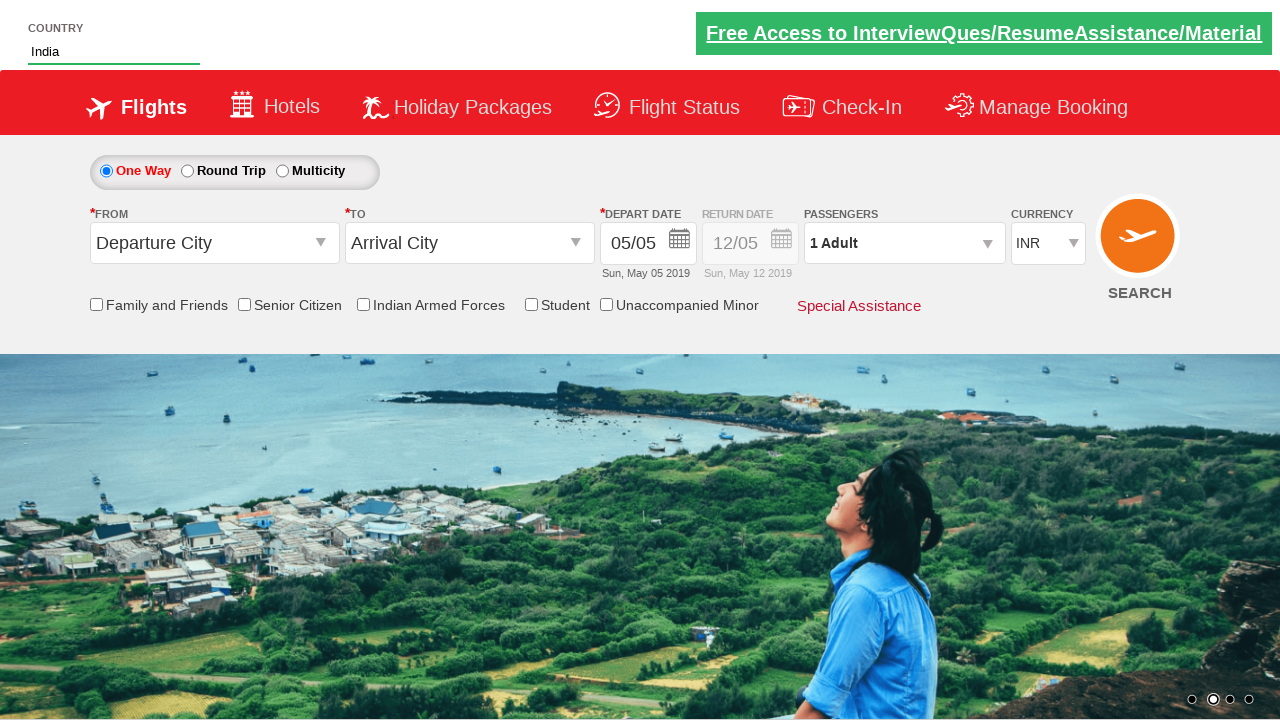

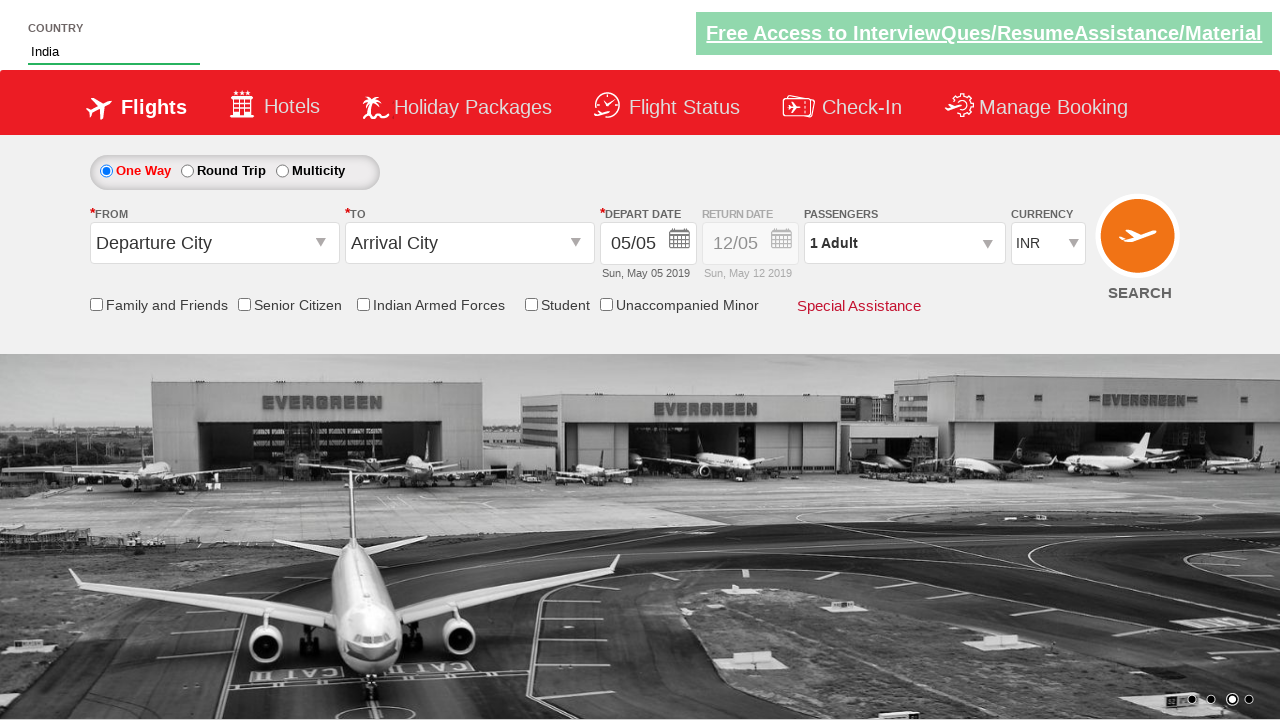